Tests checkbox functionality by ensuring both checkboxes are selected - clicks on each checkbox if it's not already selected, then verifies both are checked.

Starting URL: https://the-internet.herokuapp.com/checkboxes

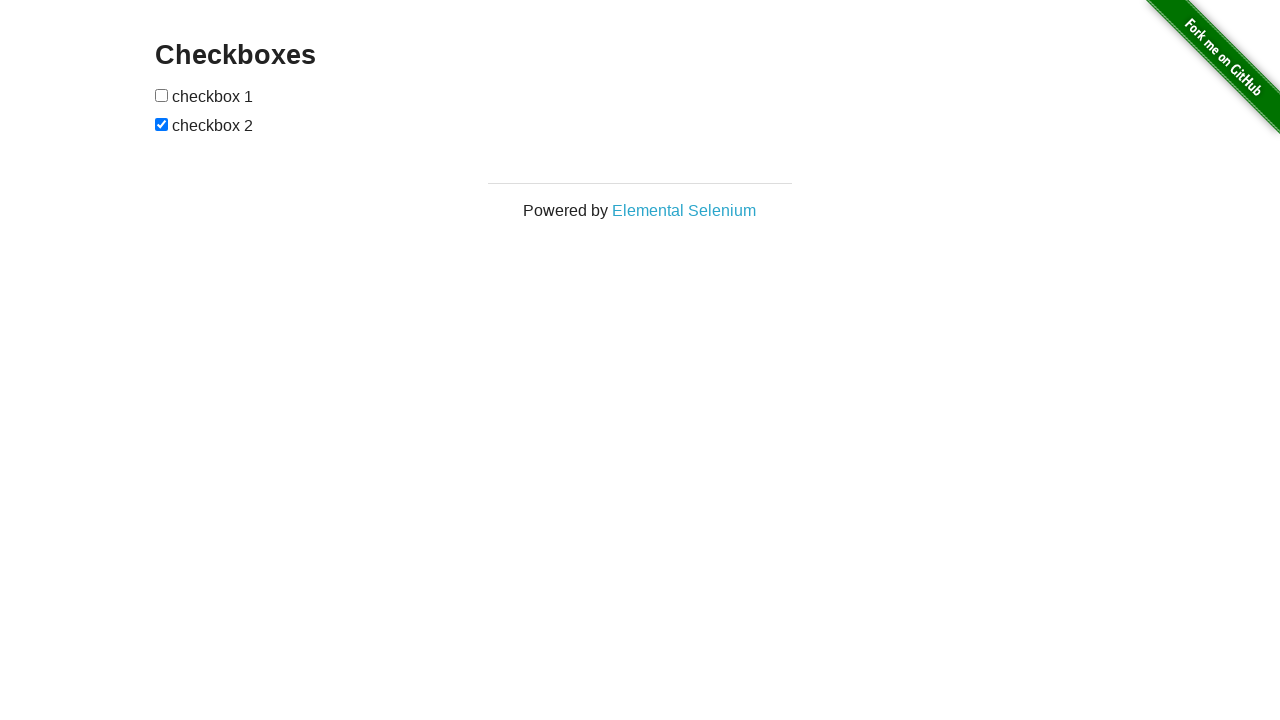

Navigated to checkboxes test page
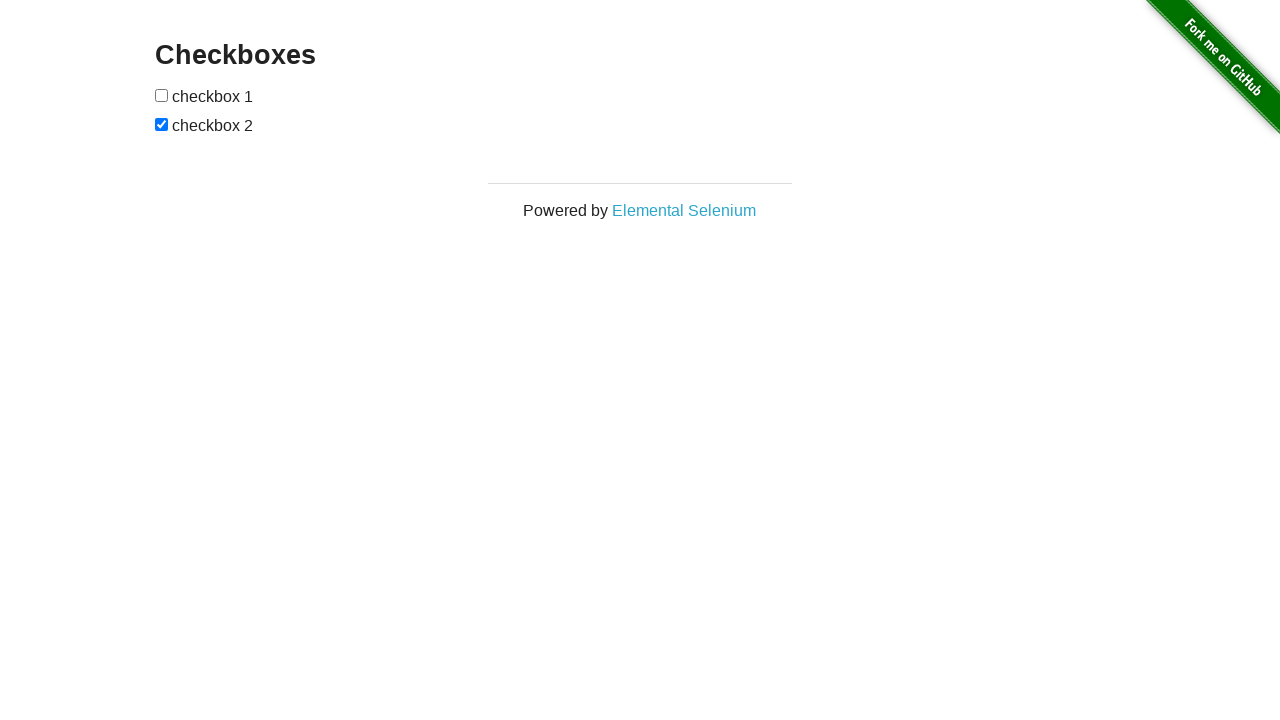

Located first checkbox element
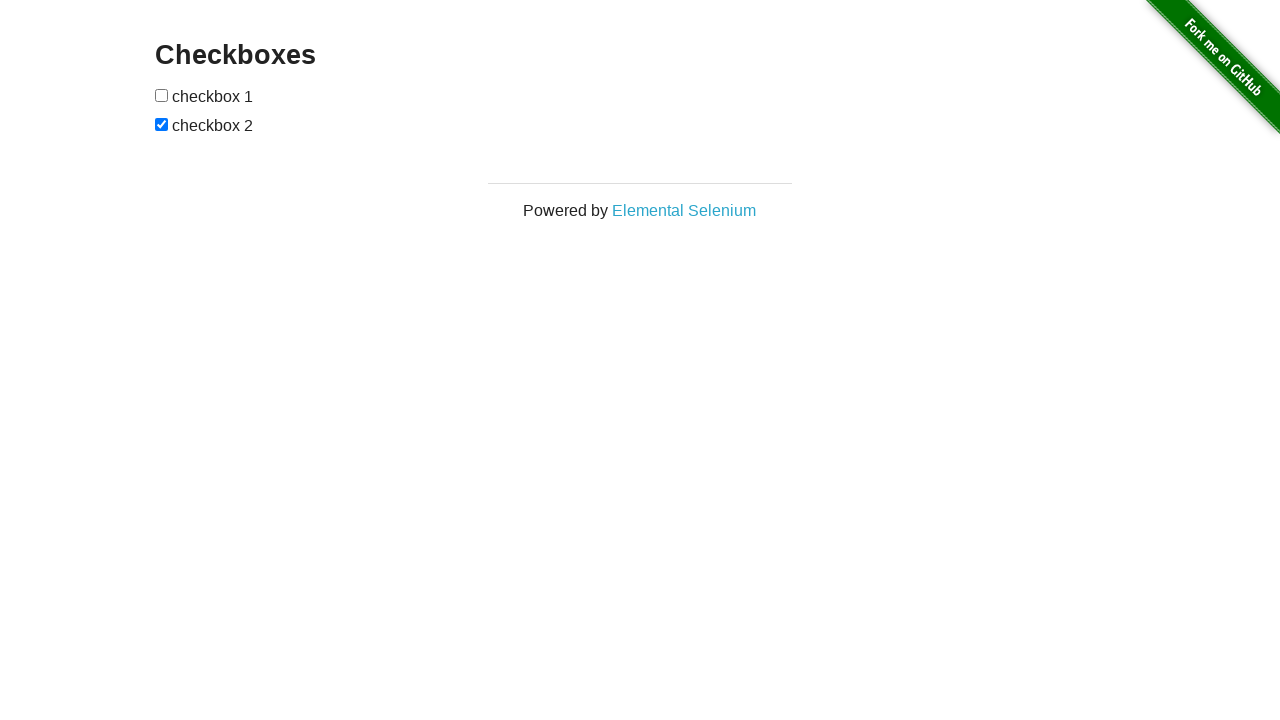

Located second checkbox element
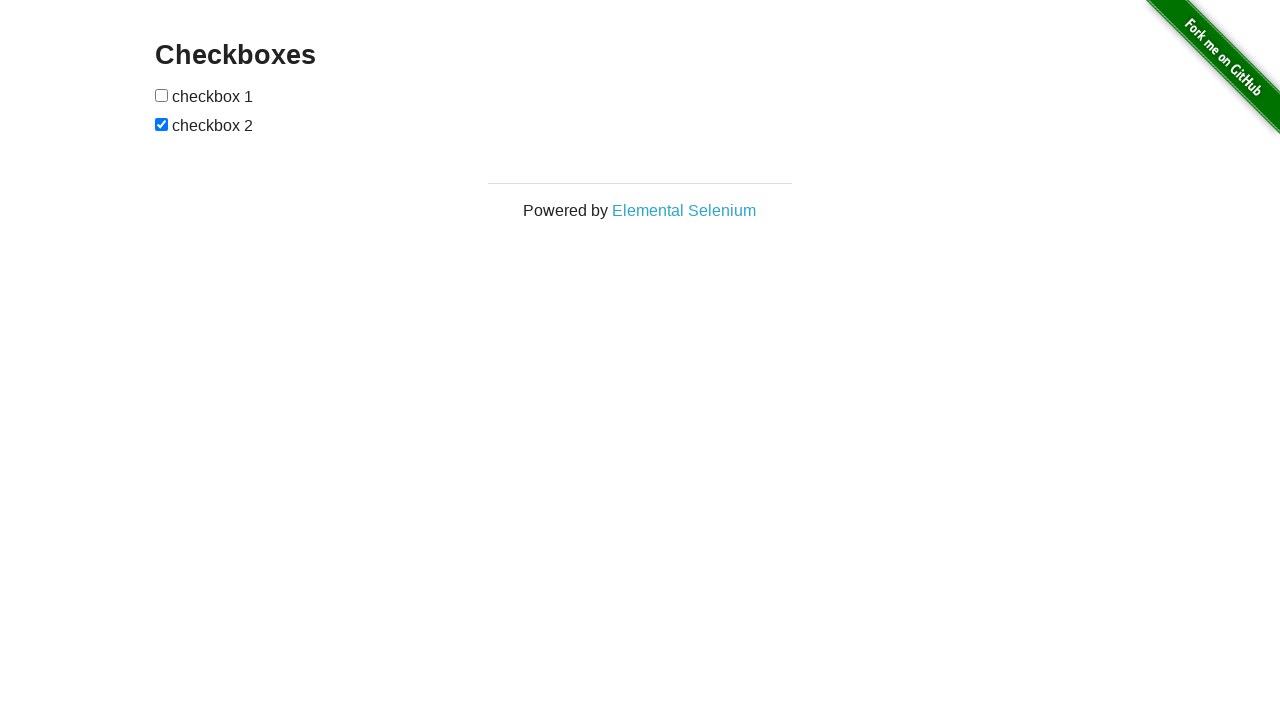

Checked status of first checkbox - not selected
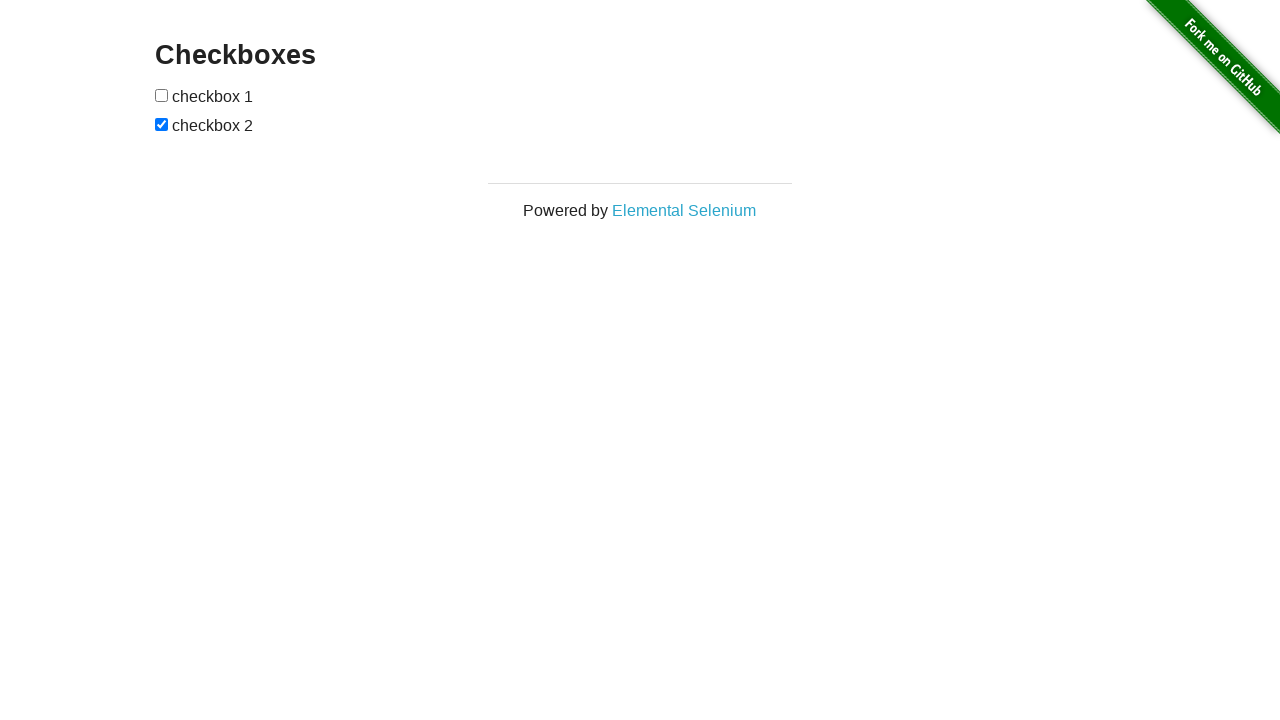

Clicked first checkbox to select it at (162, 95) on (//input[@type='checkbox'])[1]
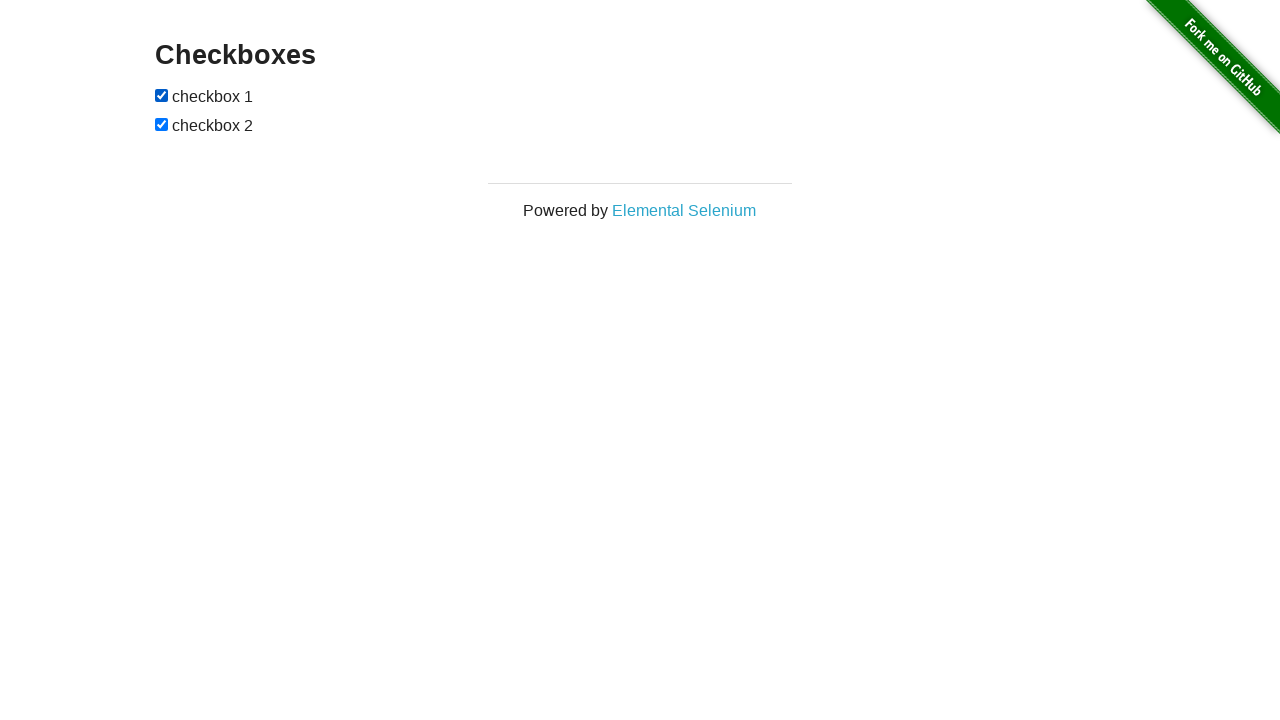

Second checkbox is already selected
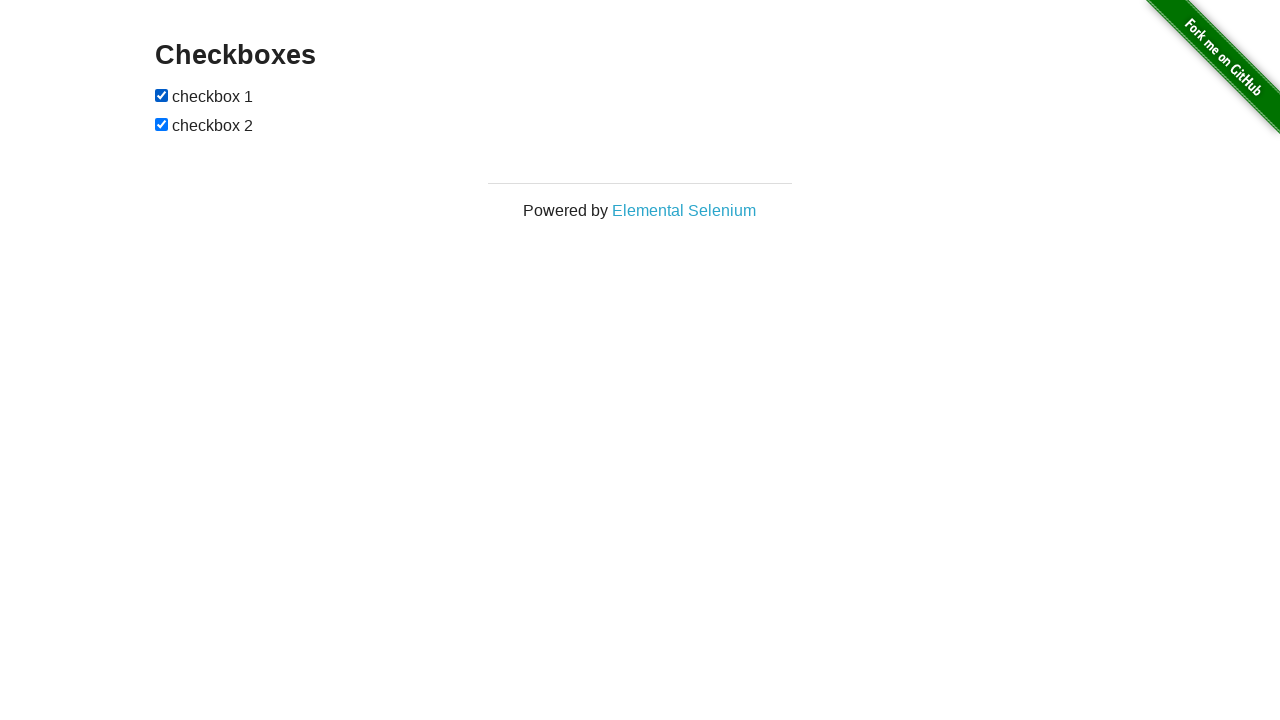

Verified first checkbox is selected
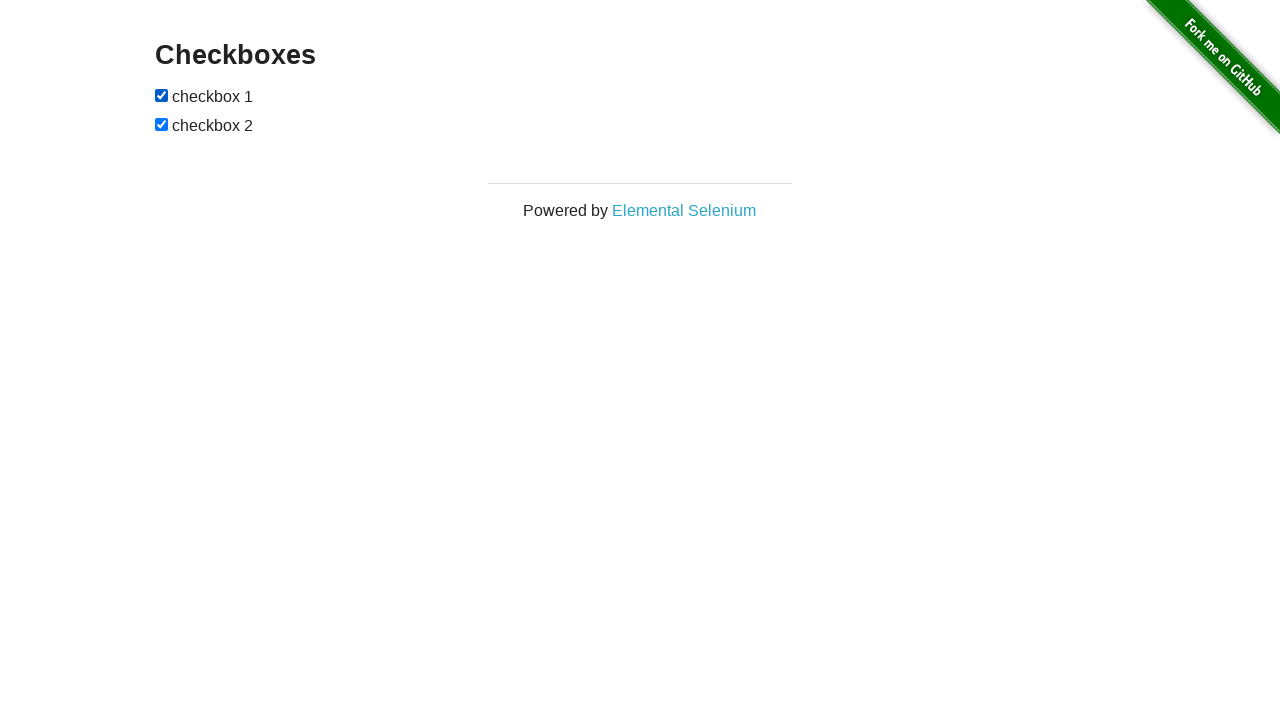

Verified second checkbox is selected
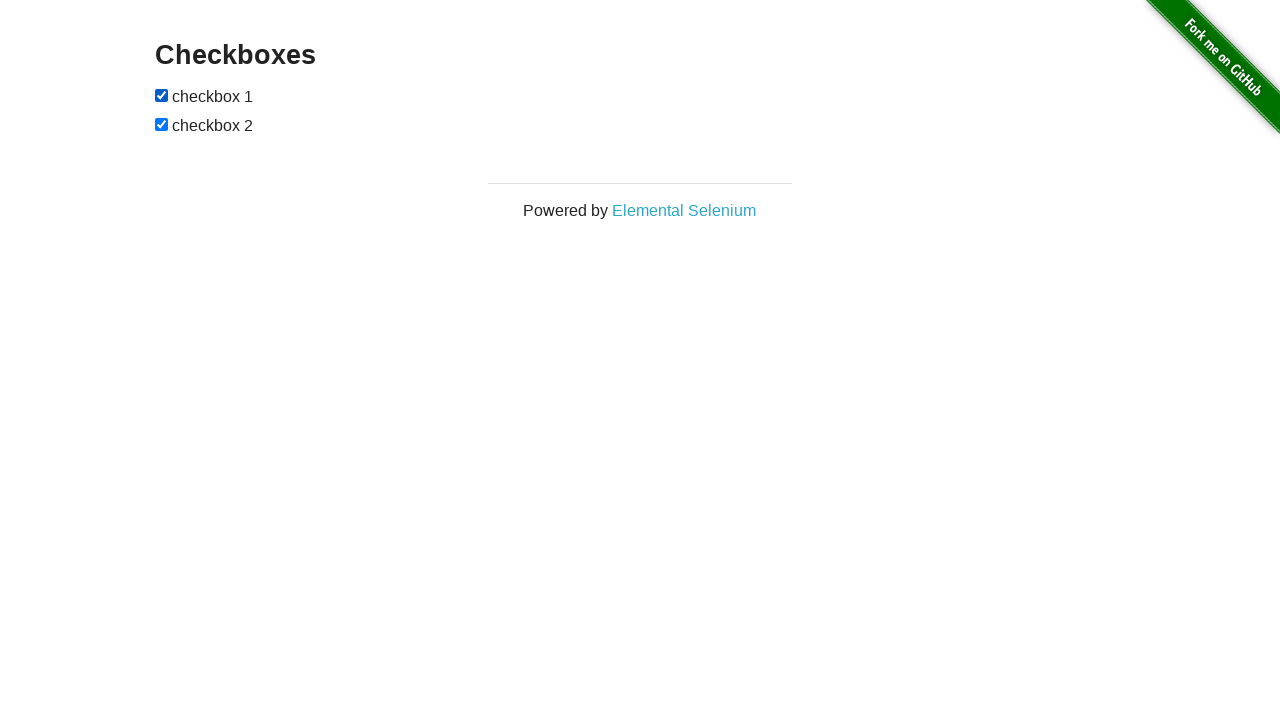

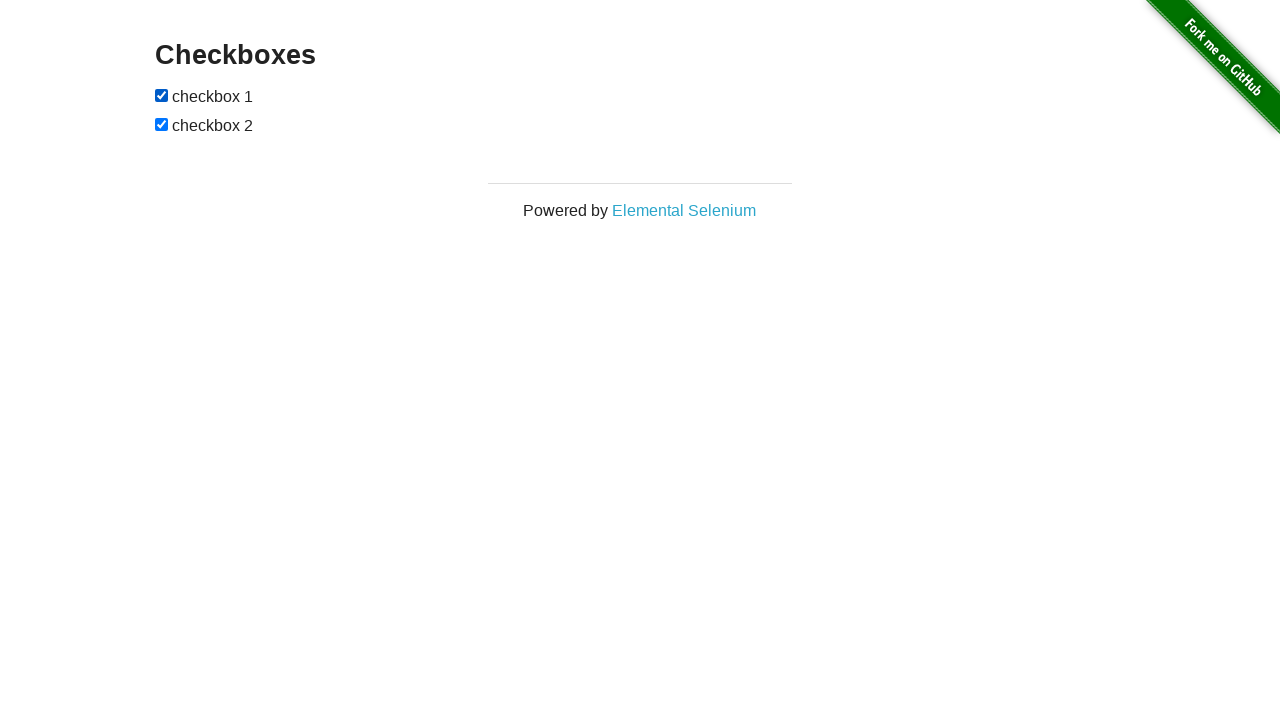